Tests finding a button to the right of another element and clicking it

Starting URL: https://www.selenium.dev/selenium/web/inputs.html

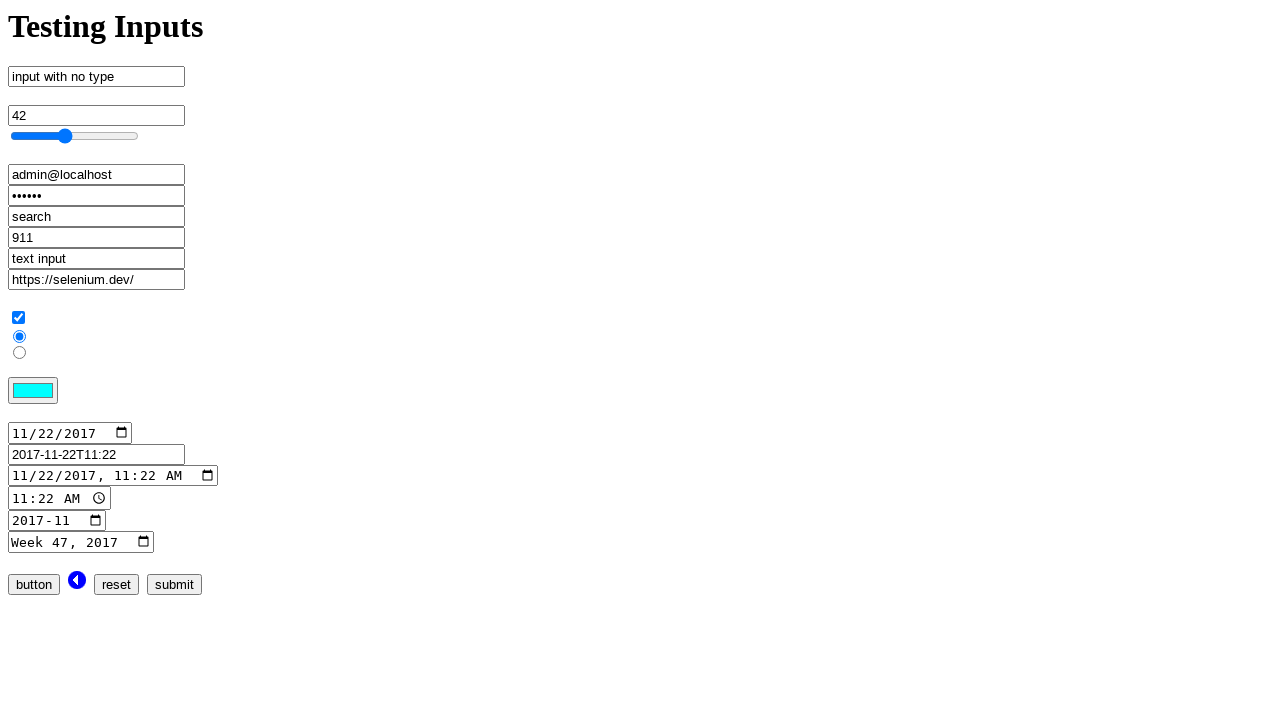

Waited for submit button to be present
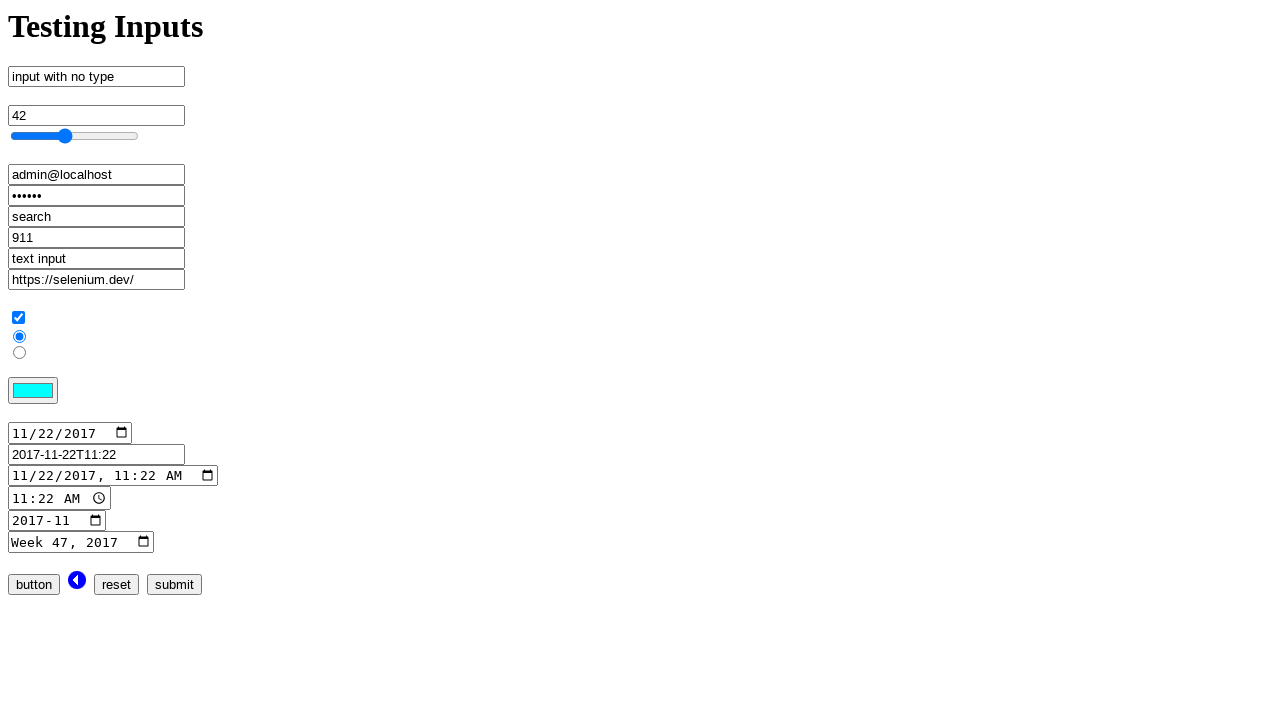

Clicked submit button located to the right of reset button at (174, 584) on [name='submit_input']
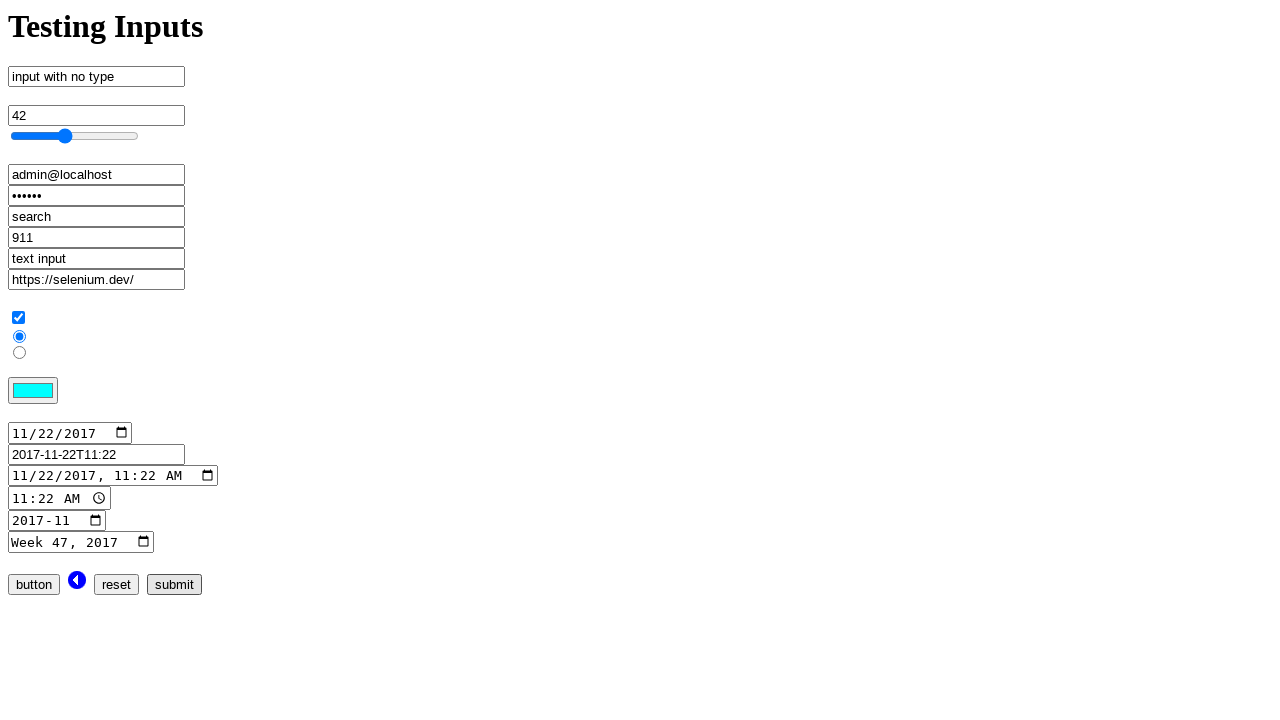

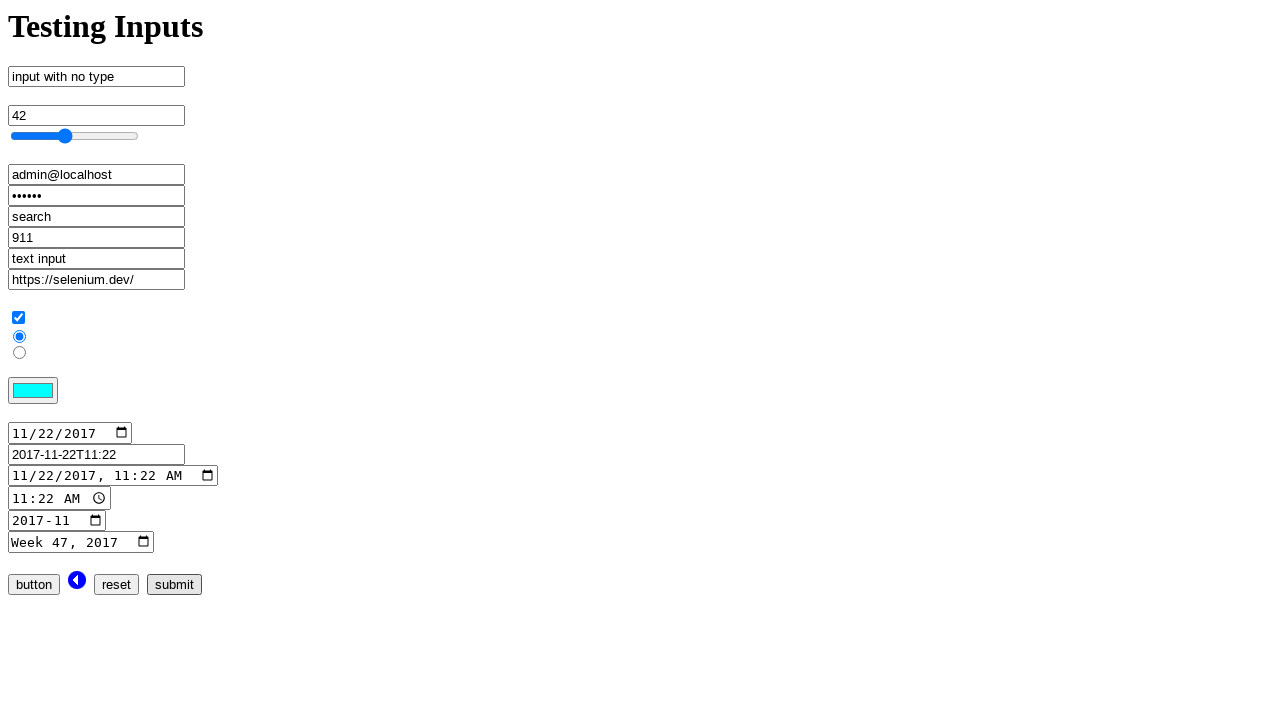